Tests that the currently applied filter is highlighted in the filter bar

Starting URL: https://demo.playwright.dev/todomvc

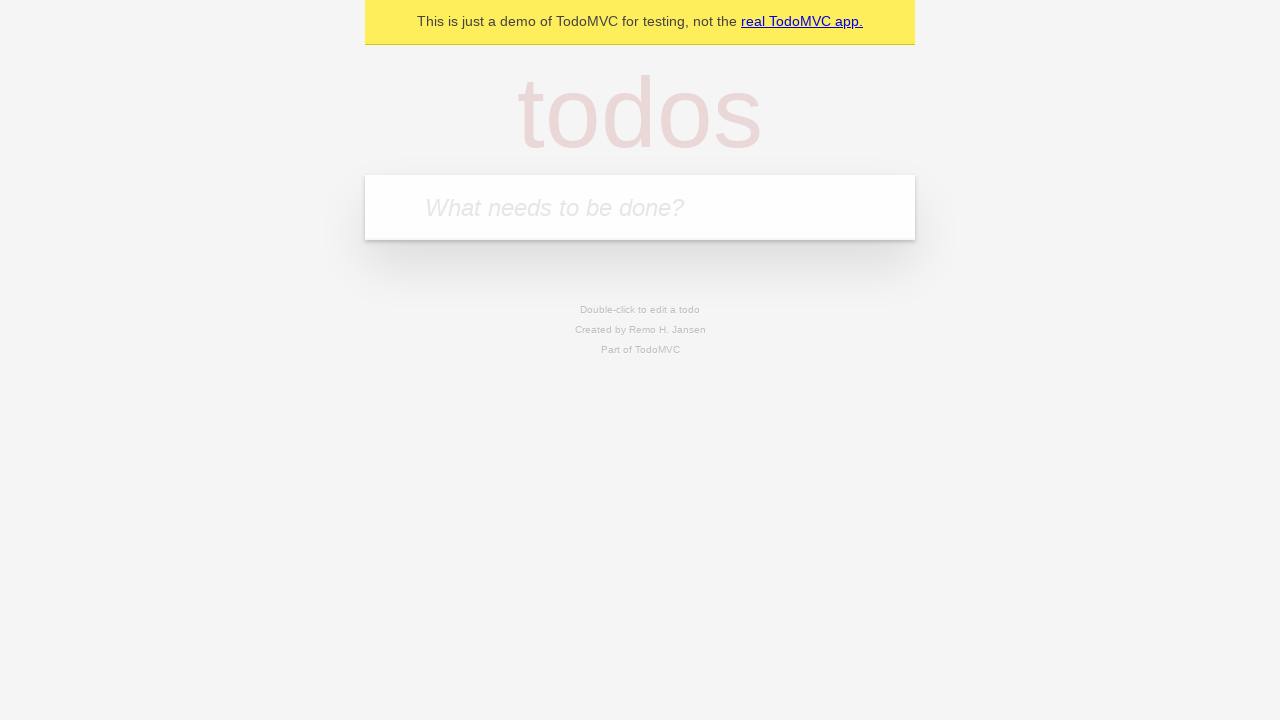

Filled new todo field with 'buy some cheese' on .new-todo
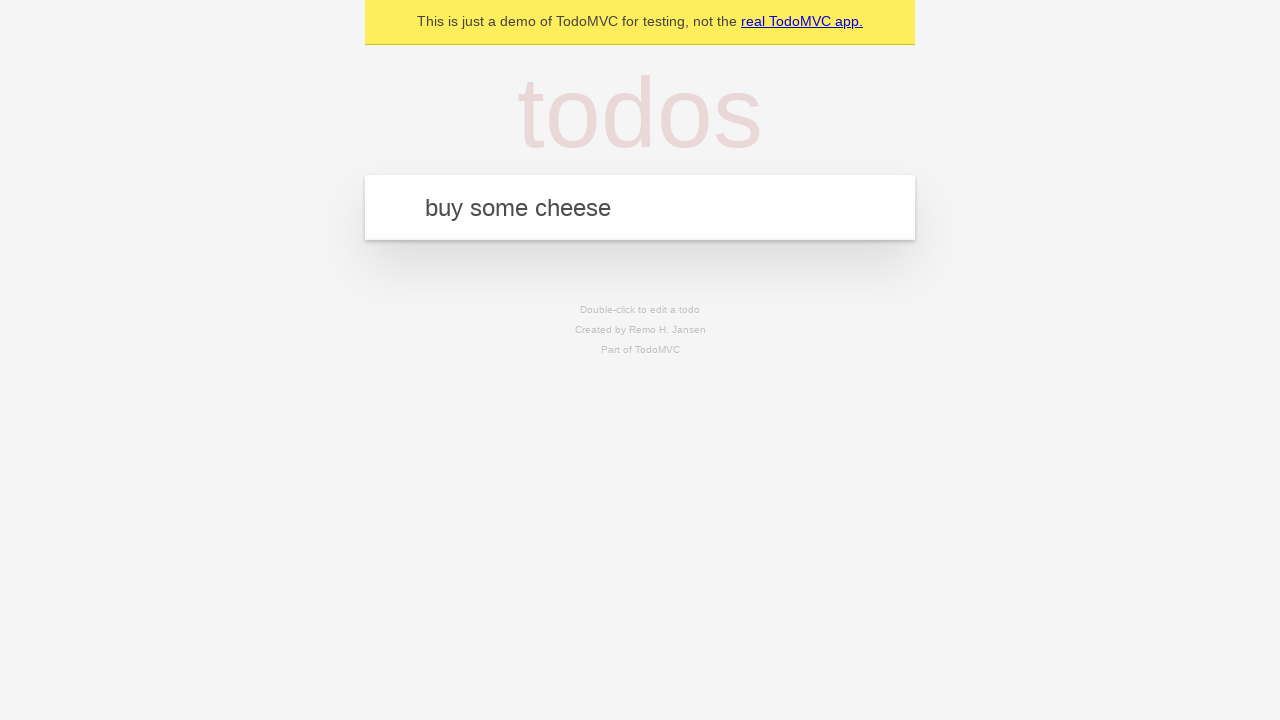

Pressed Enter to create first todo on .new-todo
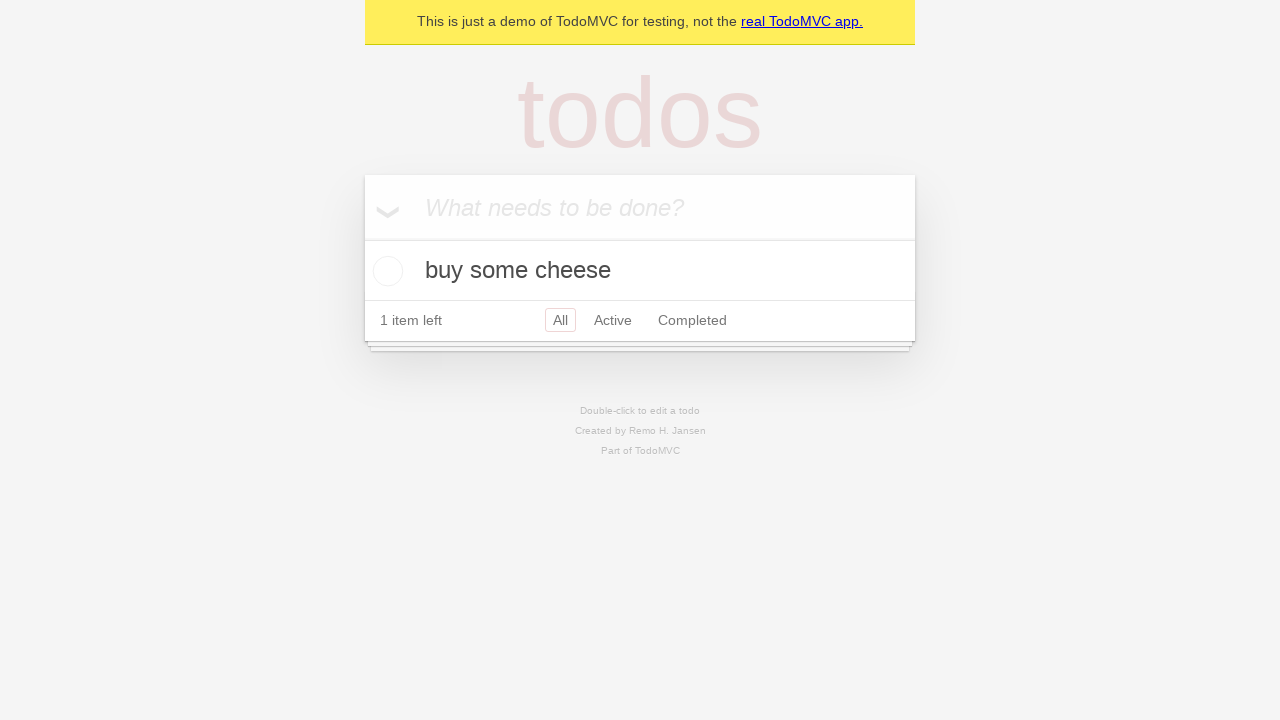

Filled new todo field with 'feed the cat' on .new-todo
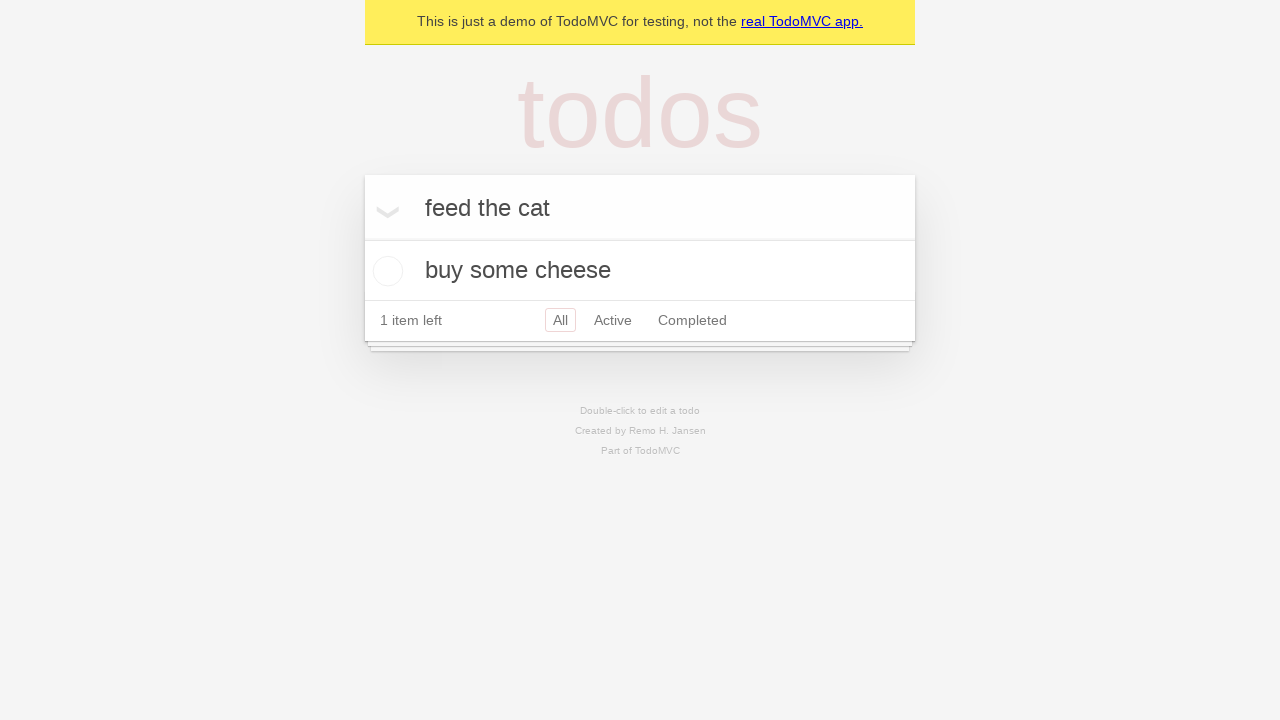

Pressed Enter to create second todo on .new-todo
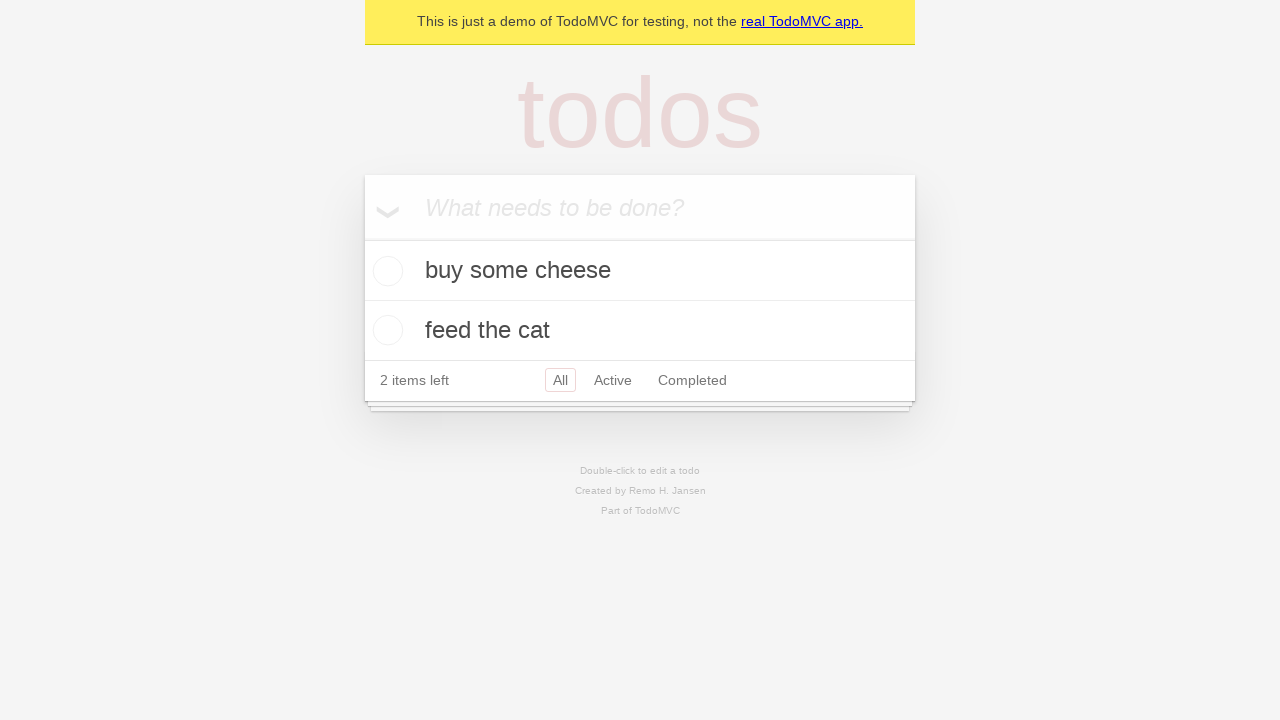

Filled new todo field with 'book a doctors appointment' on .new-todo
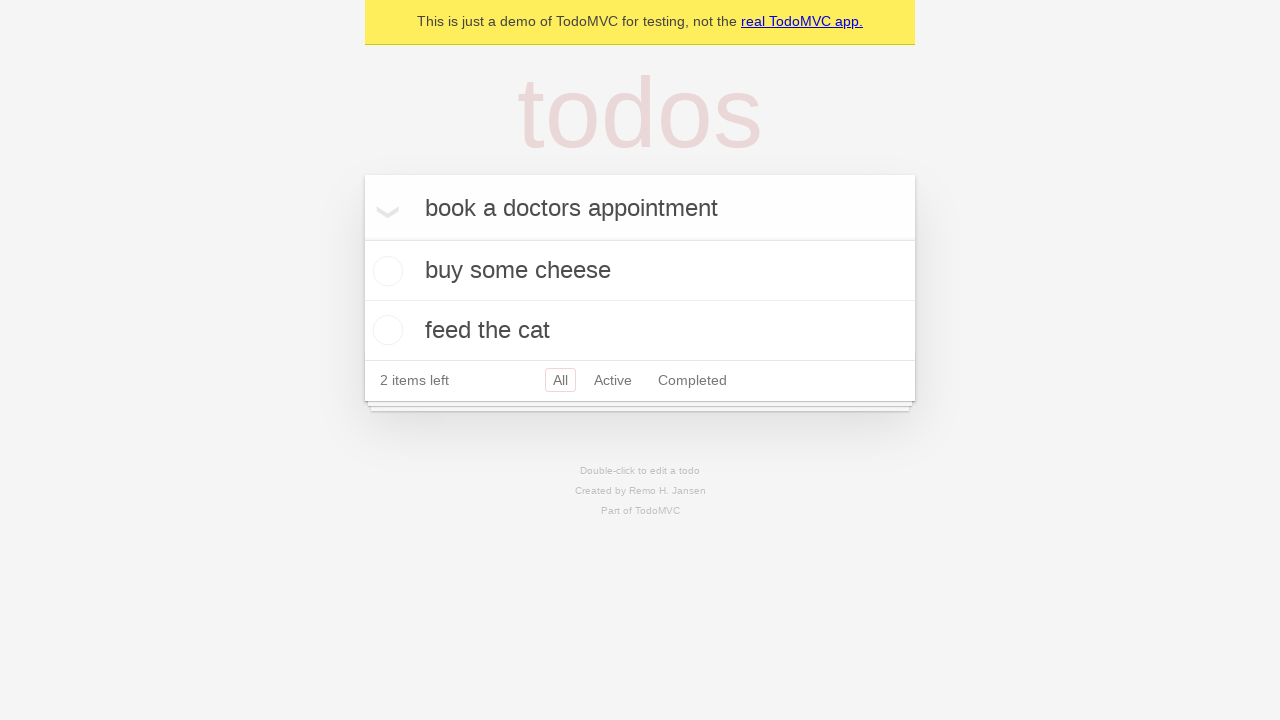

Pressed Enter to create third todo on .new-todo
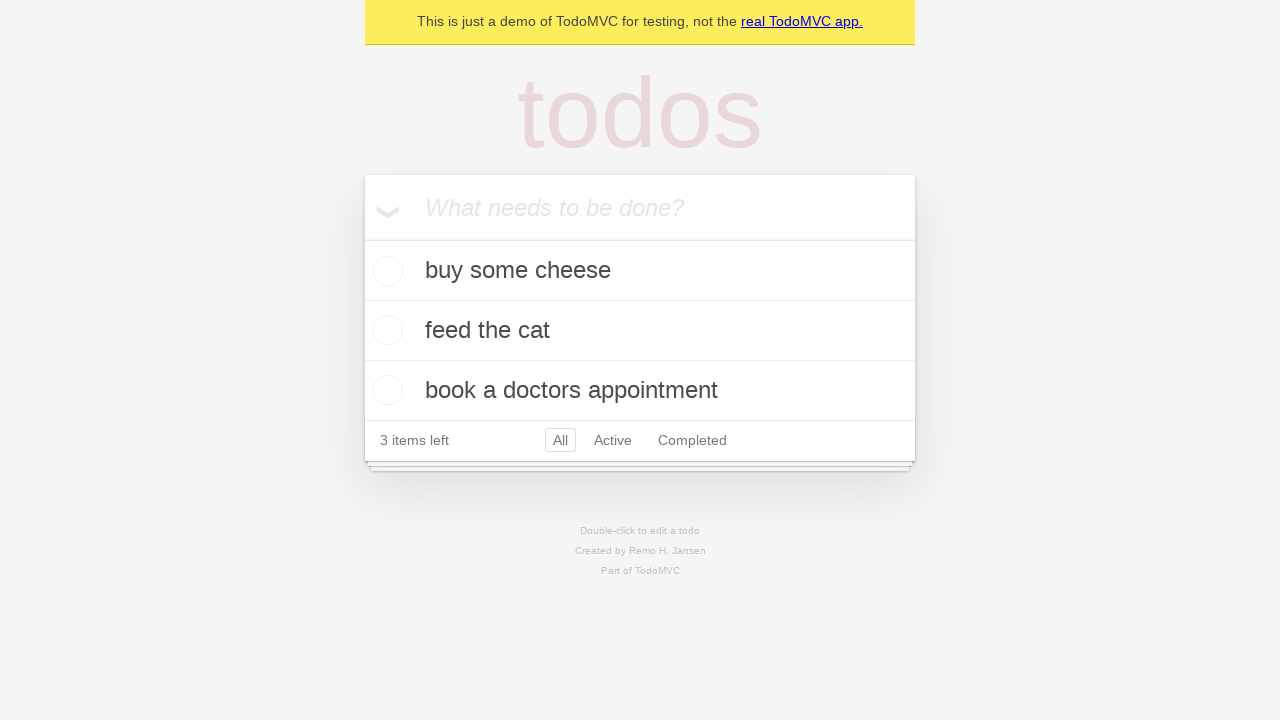

Clicked Active filter at (613, 440) on .filters >> text=Active
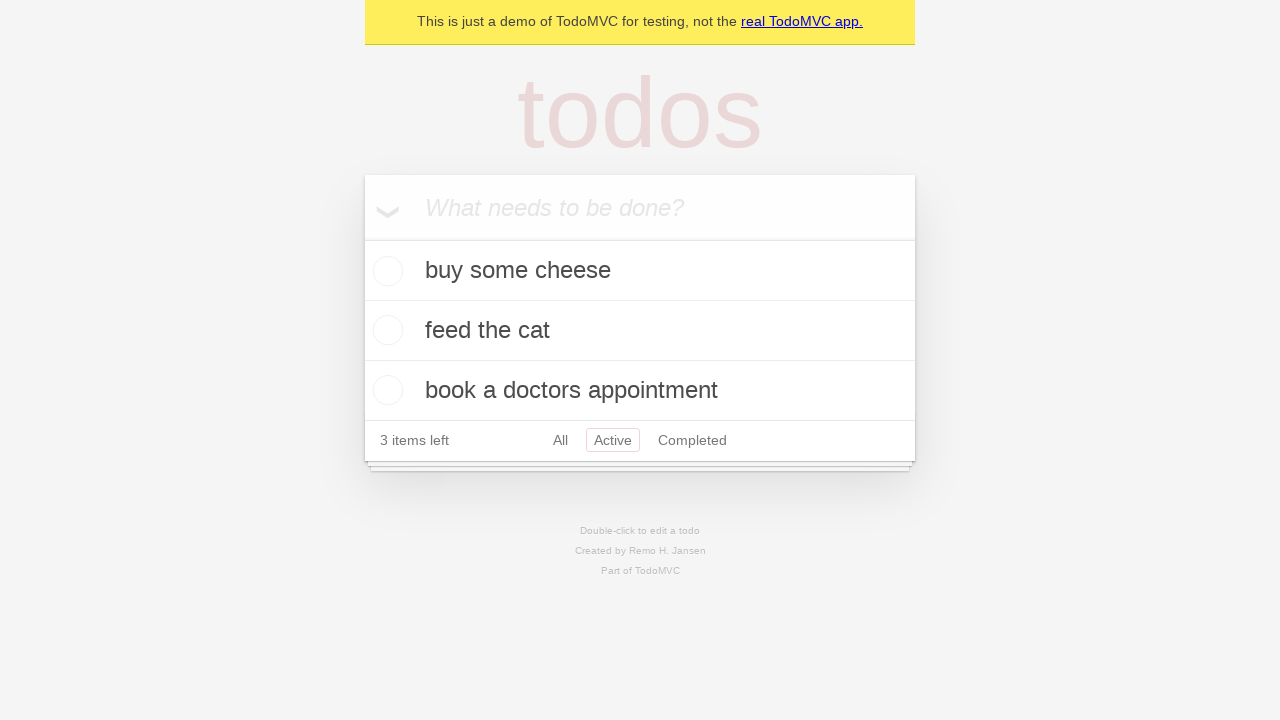

Clicked Completed filter to verify it is highlighted as the currently applied filter at (692, 440) on .filters >> text=Completed
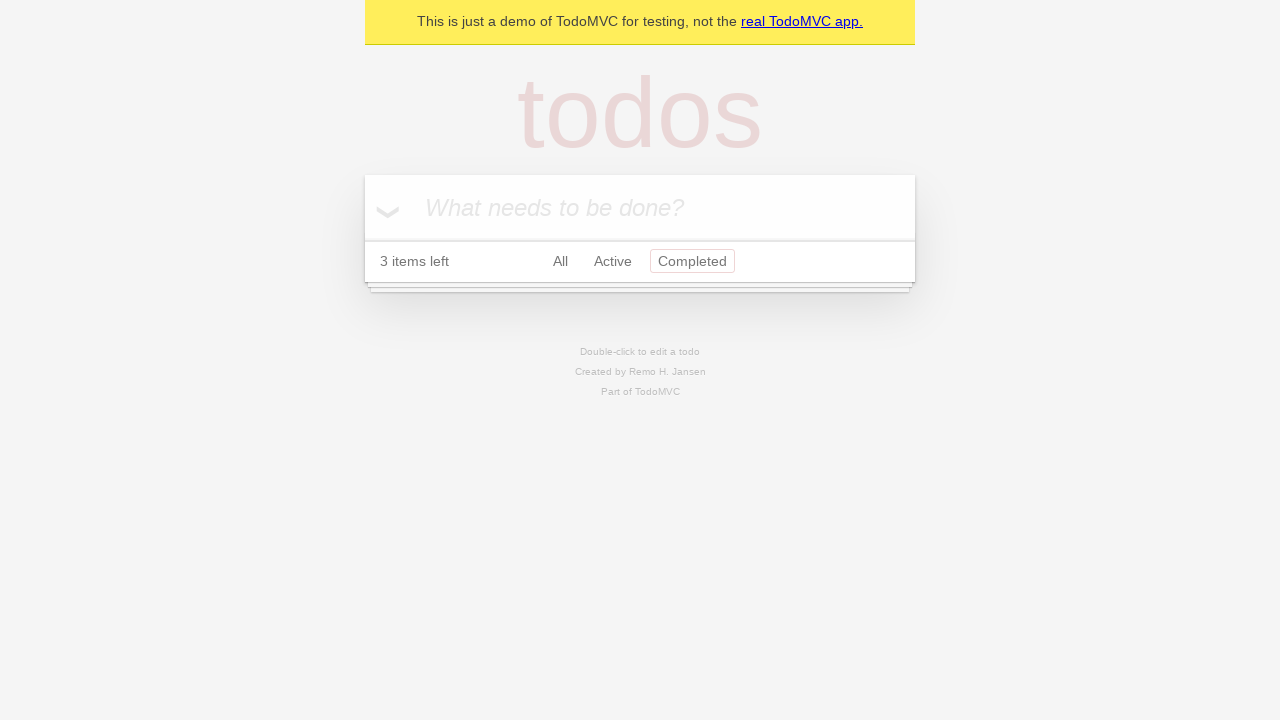

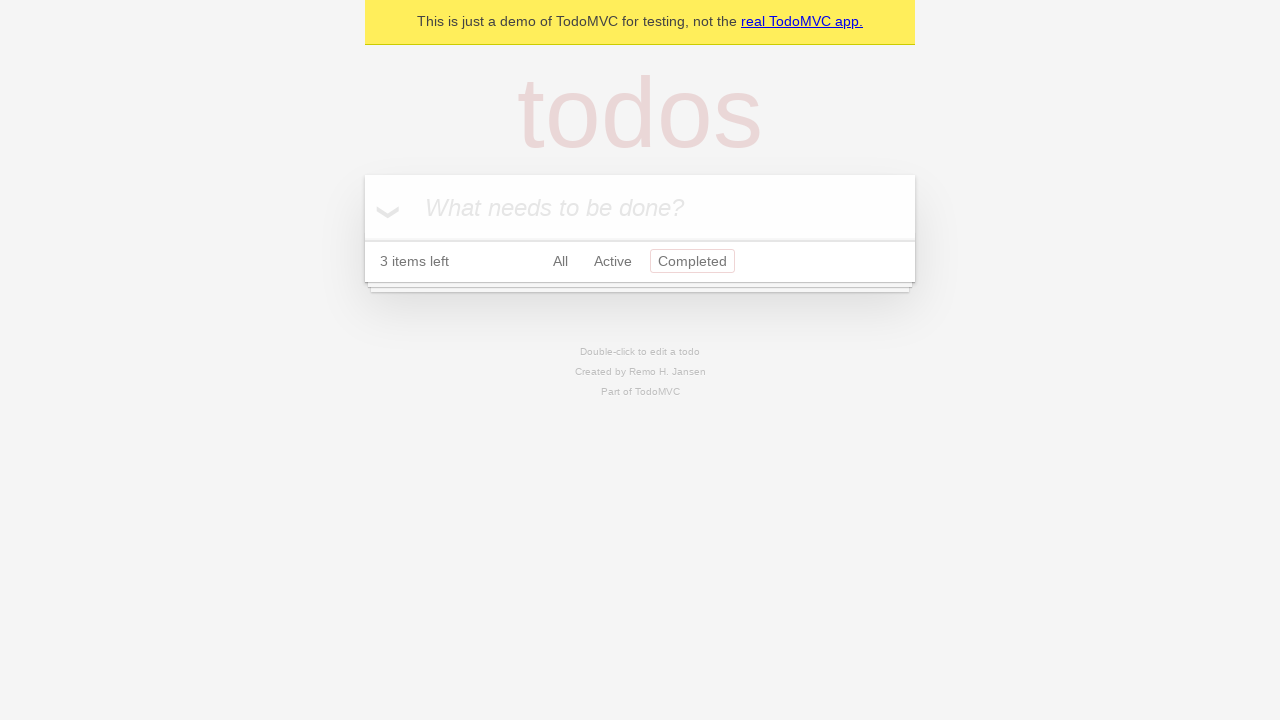